Waits for submit button to be clickable and then clicks it

Starting URL: http://only-testing-blog.blogspot.in/2014/01/textbox.html

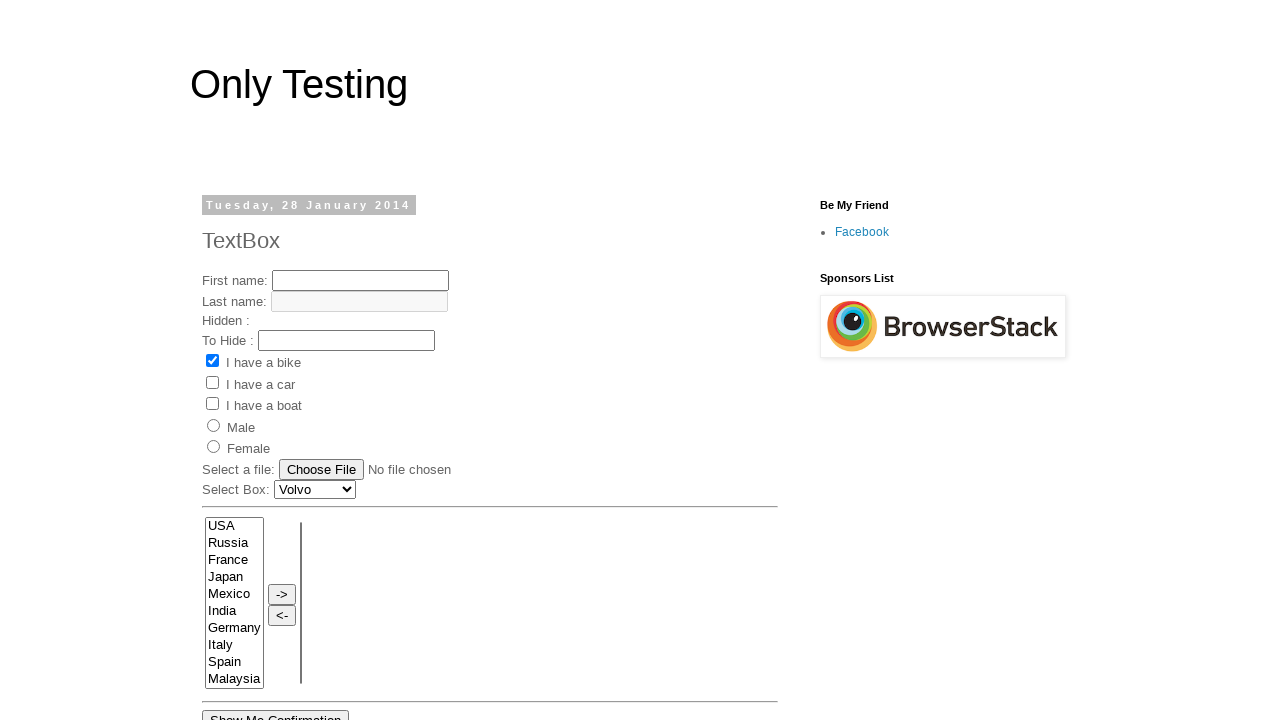

Waited for submit button to become visible
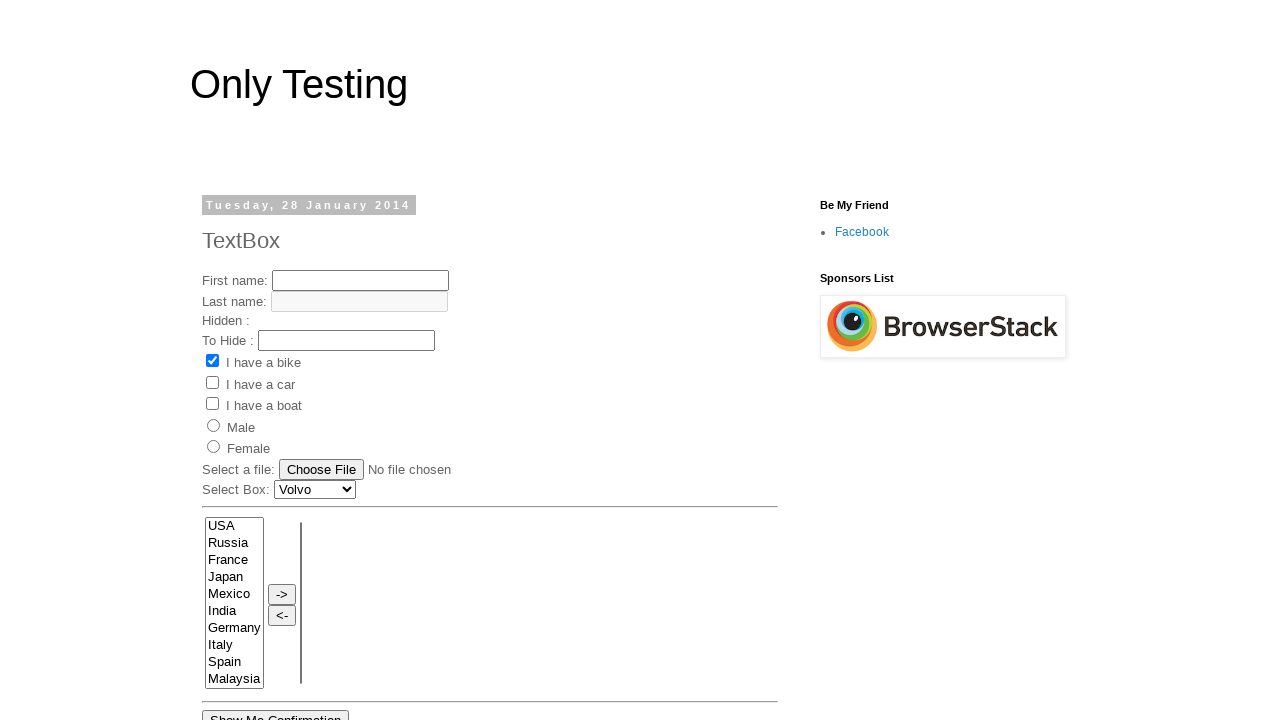

Clicked the submit button at (452, 361) on xpath=//input[@id='submitButton']
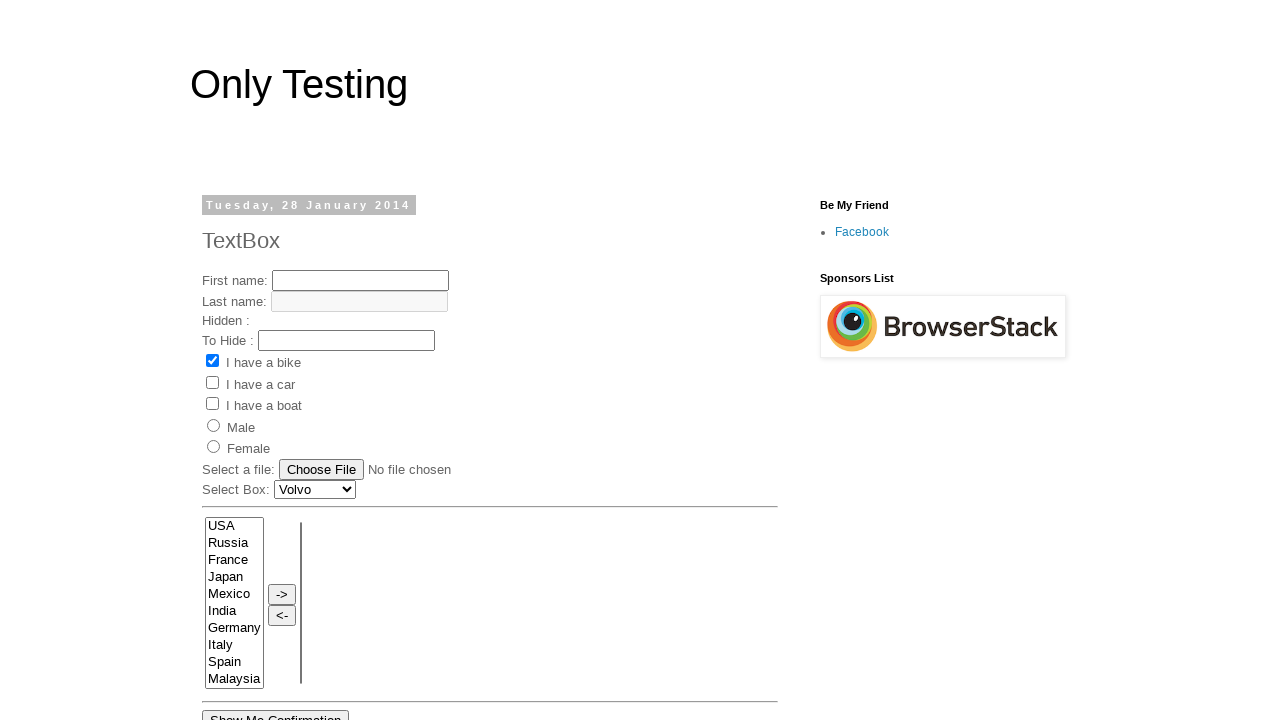

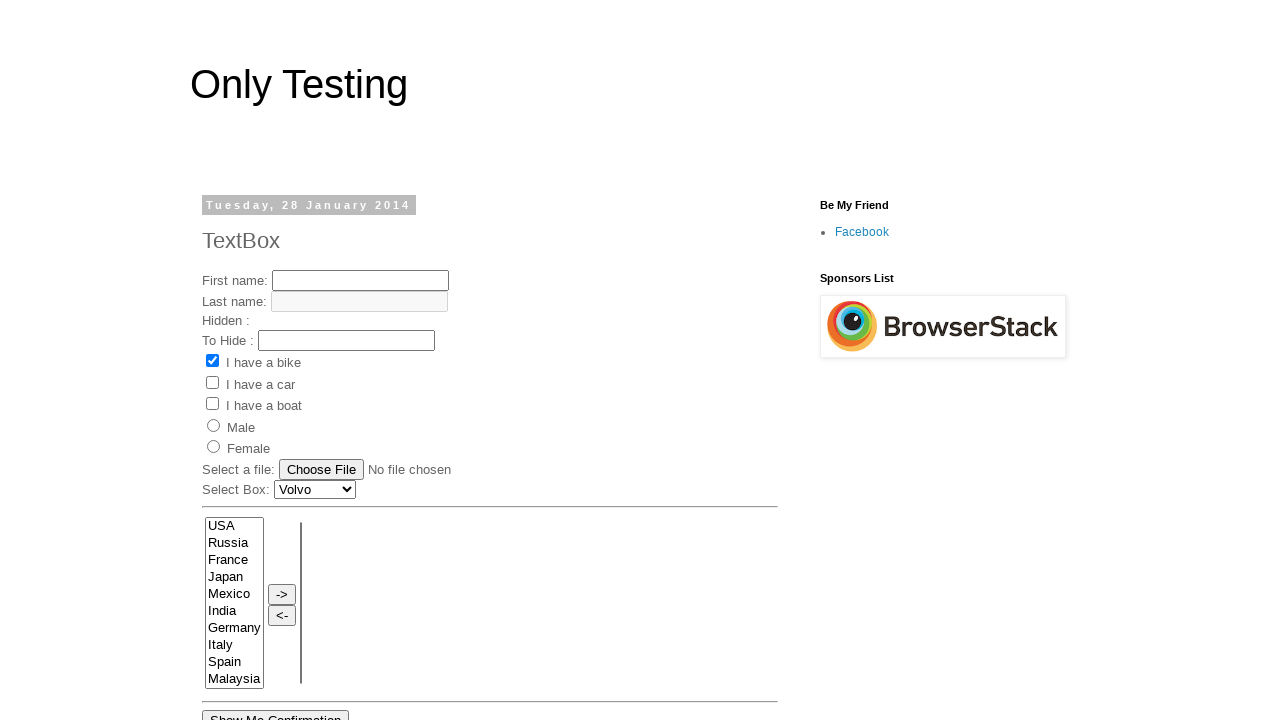